Basic browser automation test that navigates to Microsoft Edge WebDriver tools page, maximizes the window, and verifies page content loads by checking the page title and URL.

Starting URL: https://developer.microsoft.com/en-us/microsoft-edge/tools/webdriver/

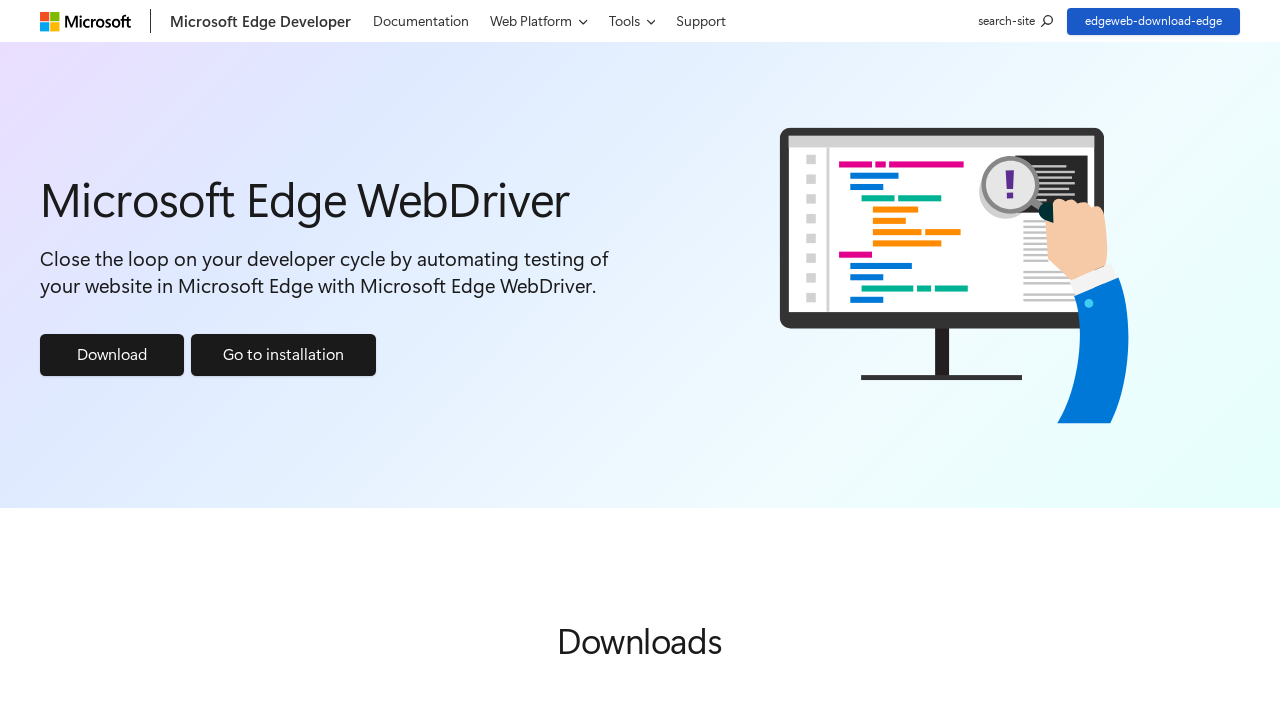

Set viewport size to 1920x1080
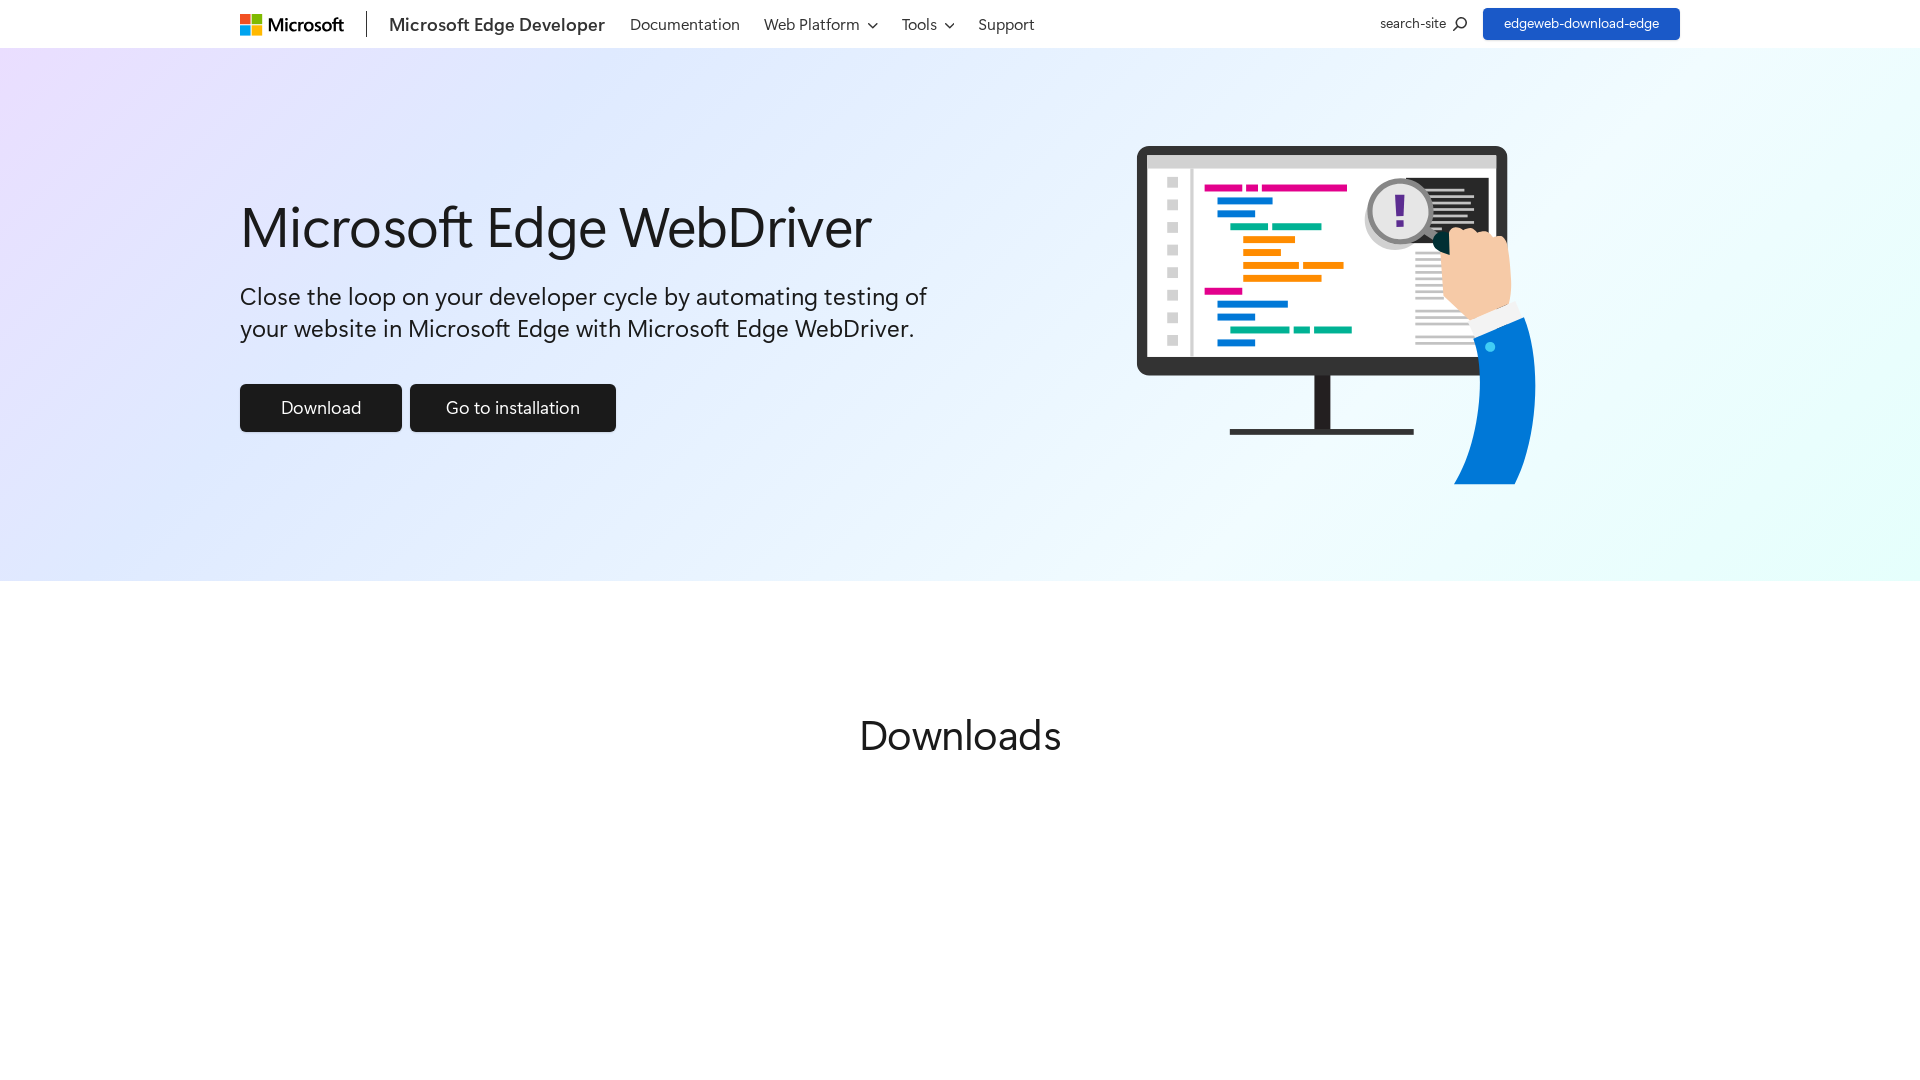

Page DOM content fully loaded
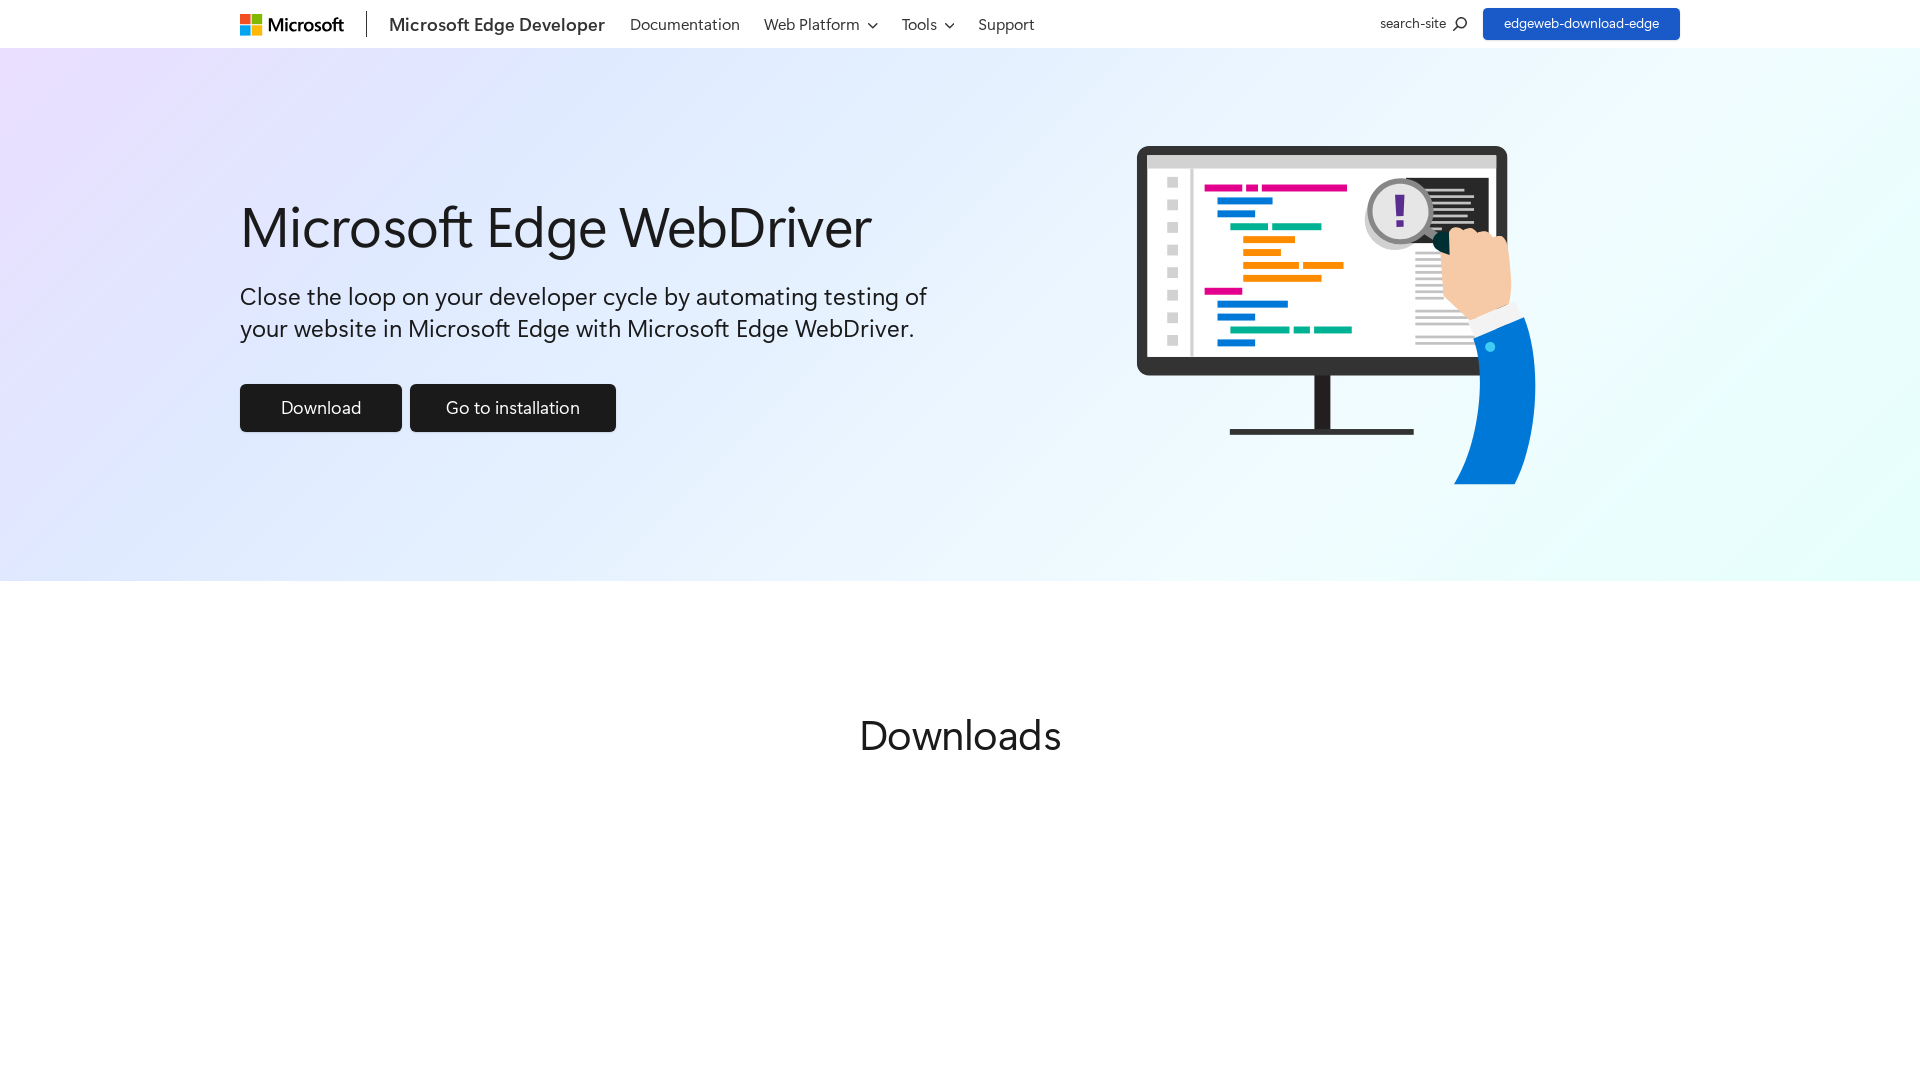

Verified page title contains 'WebDriver'
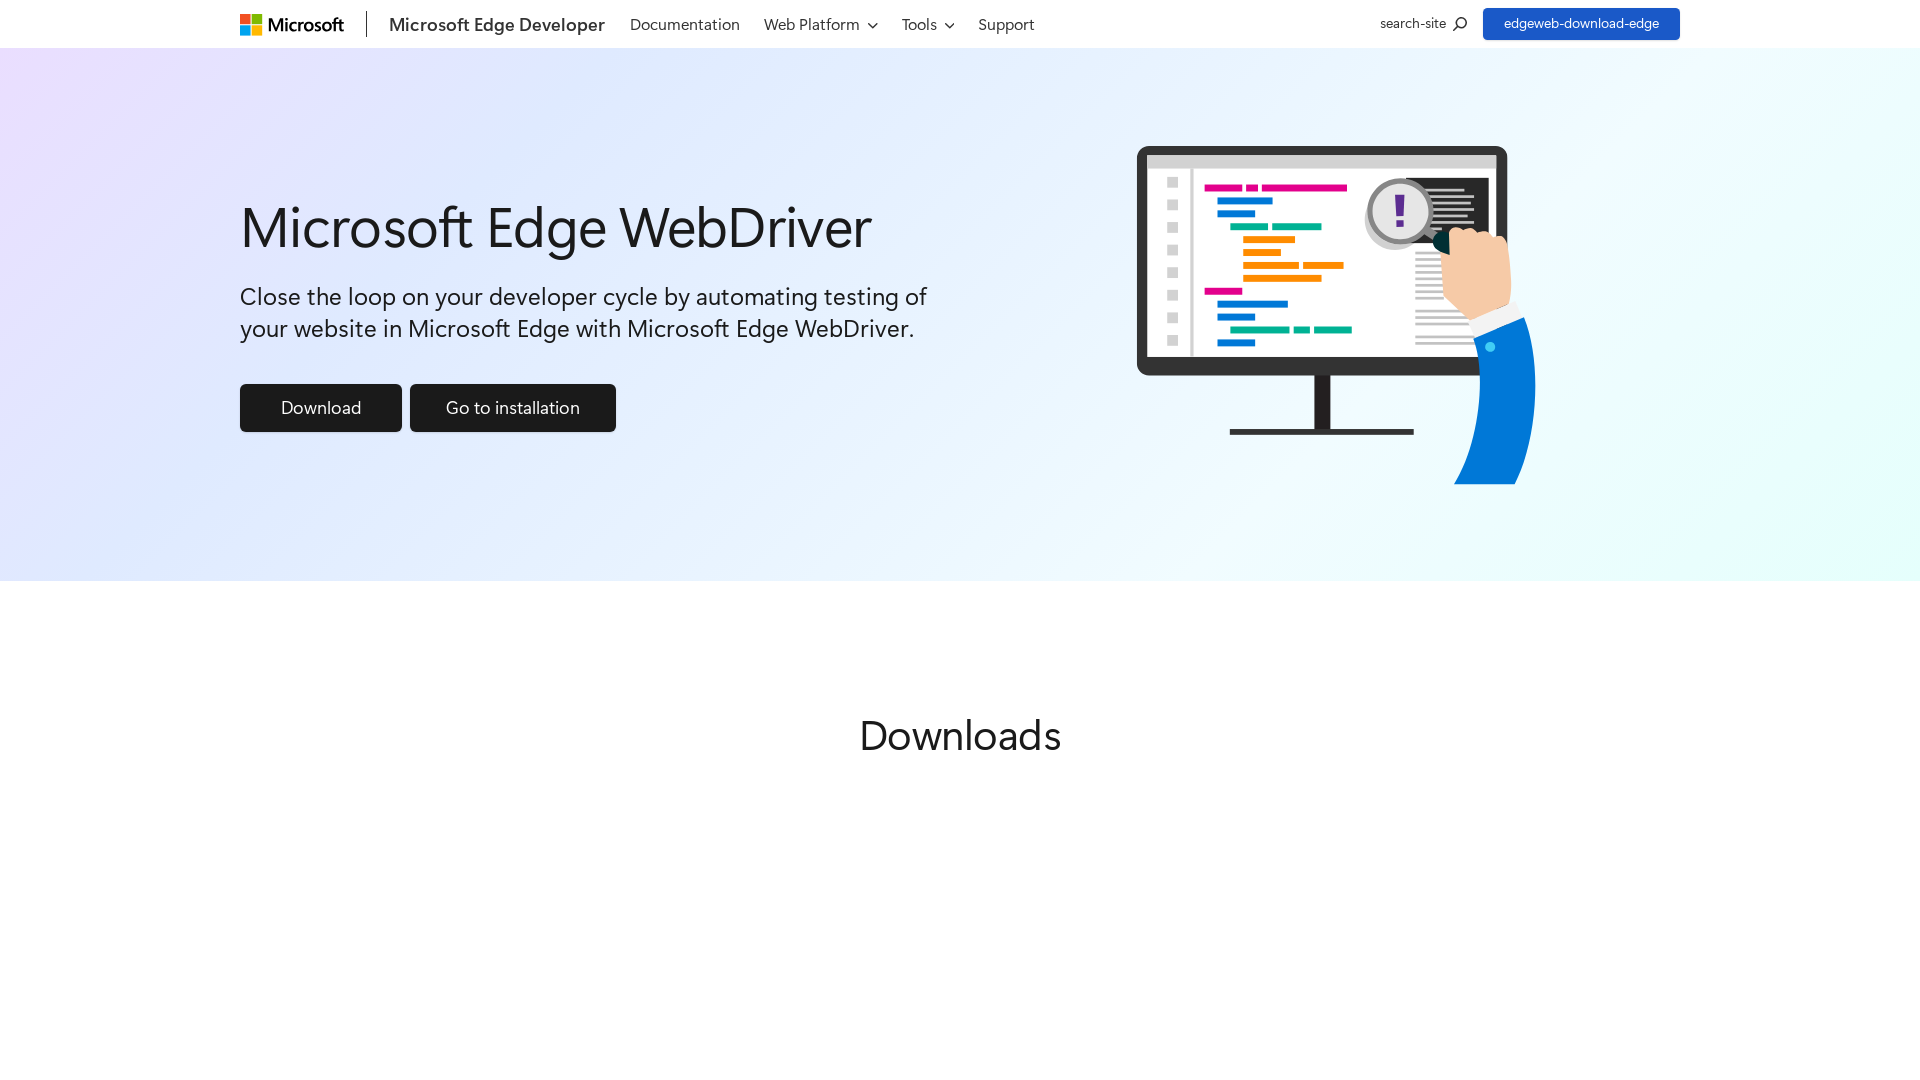

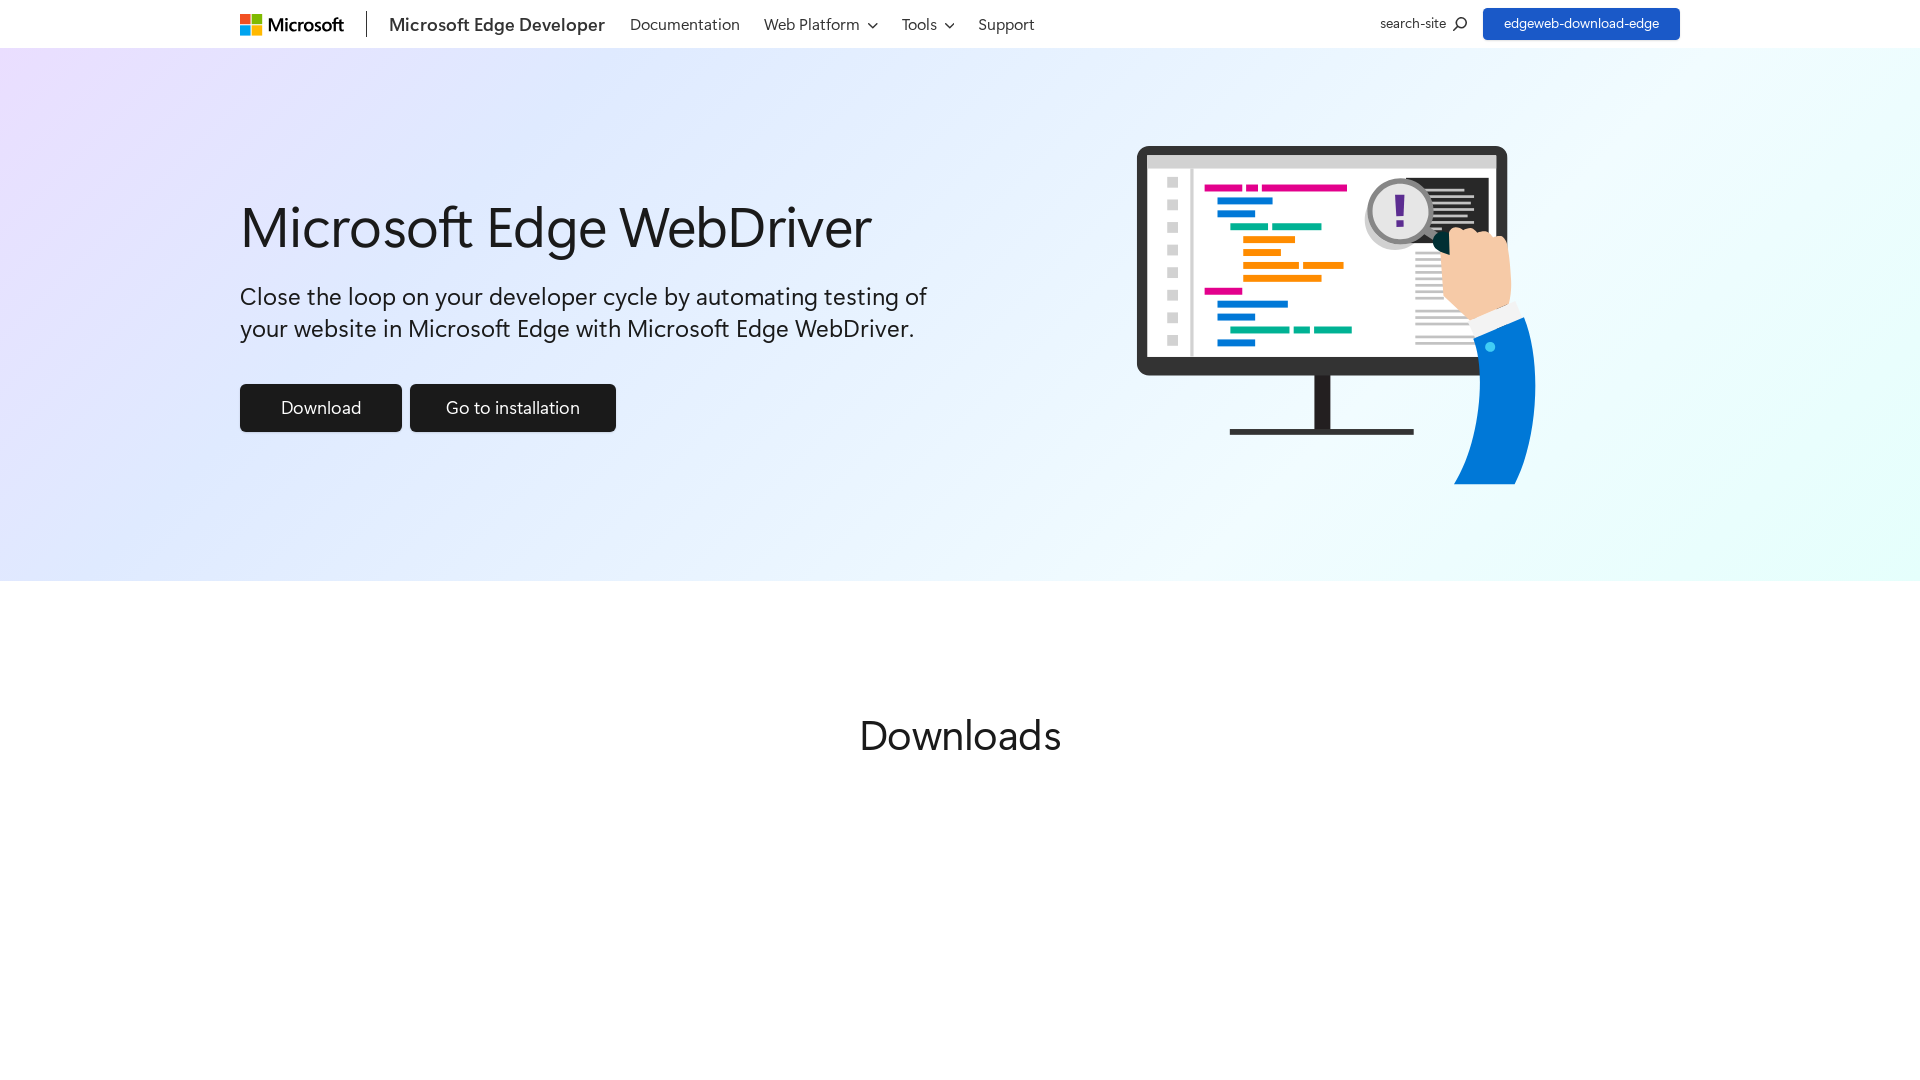